Tests window handling functionality by clicking a link that opens a new window and verifying window handles

Starting URL: http://the-internet.herokuapp.com/windows

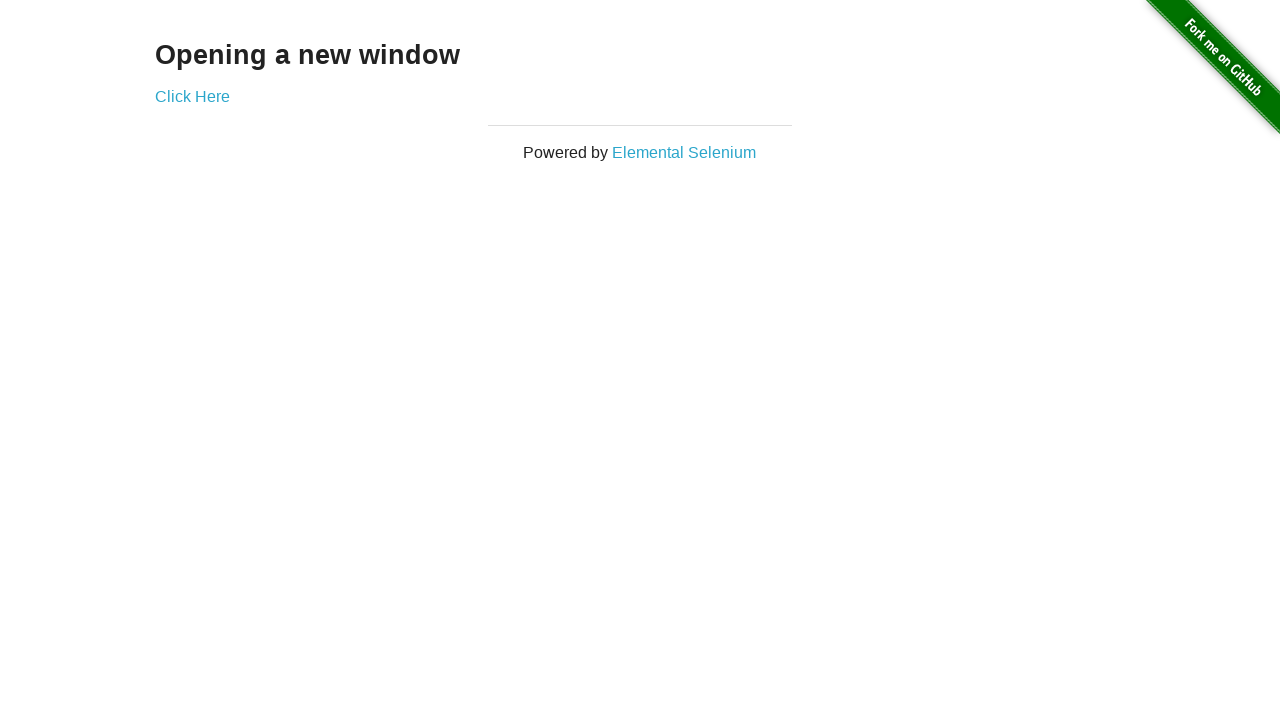

Clicked 'Click Here' link to open a new window at (192, 96) on text=Click Here
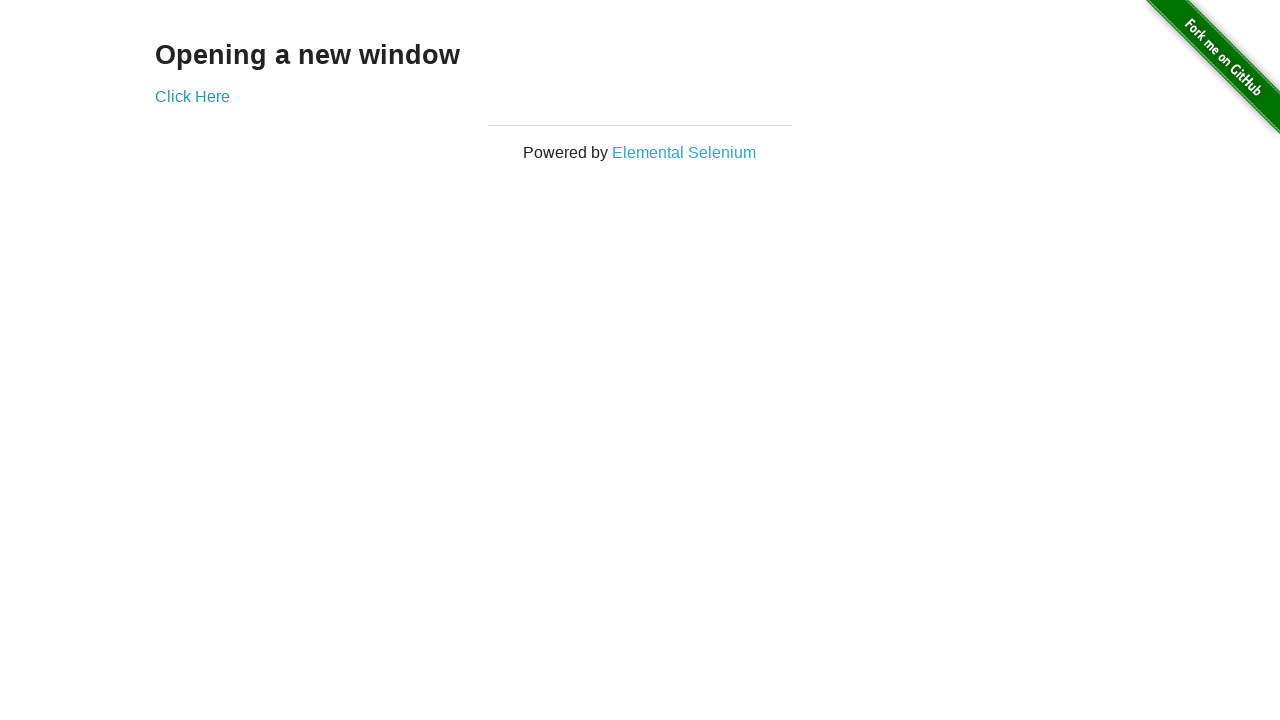

Waited 1000ms for new window to be created
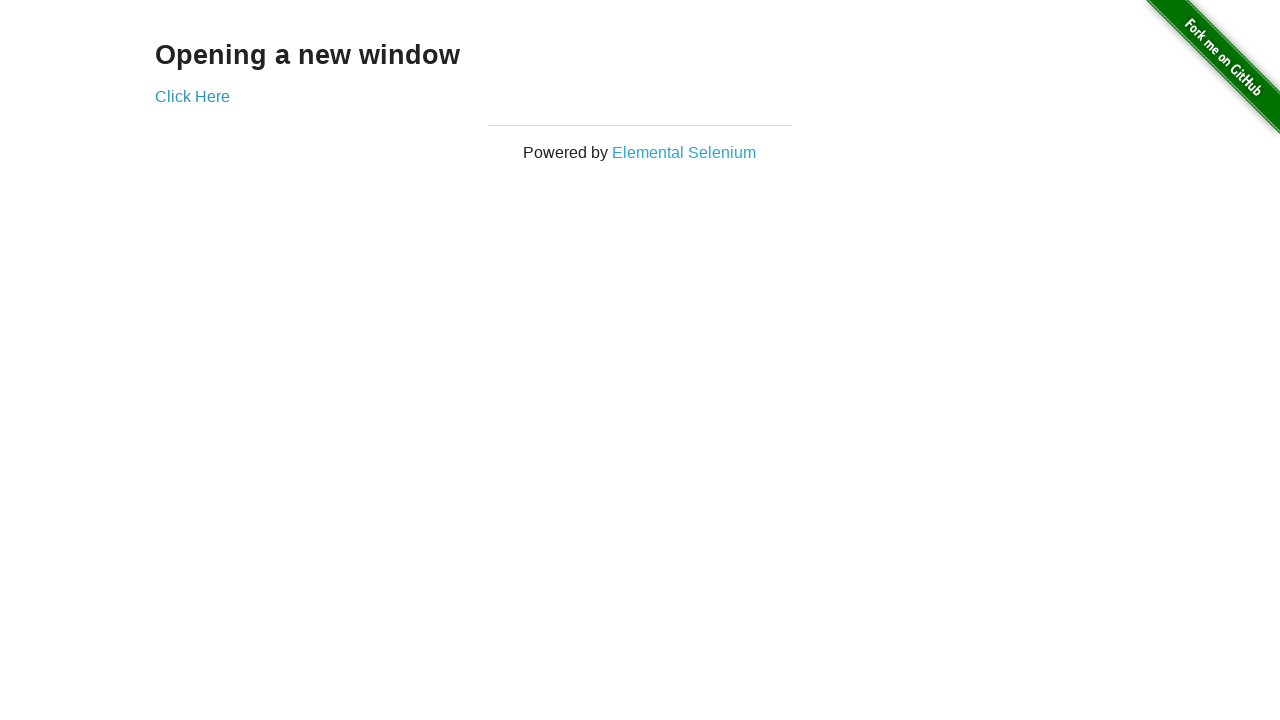

Retrieved all open windows/tabs - Total: 2
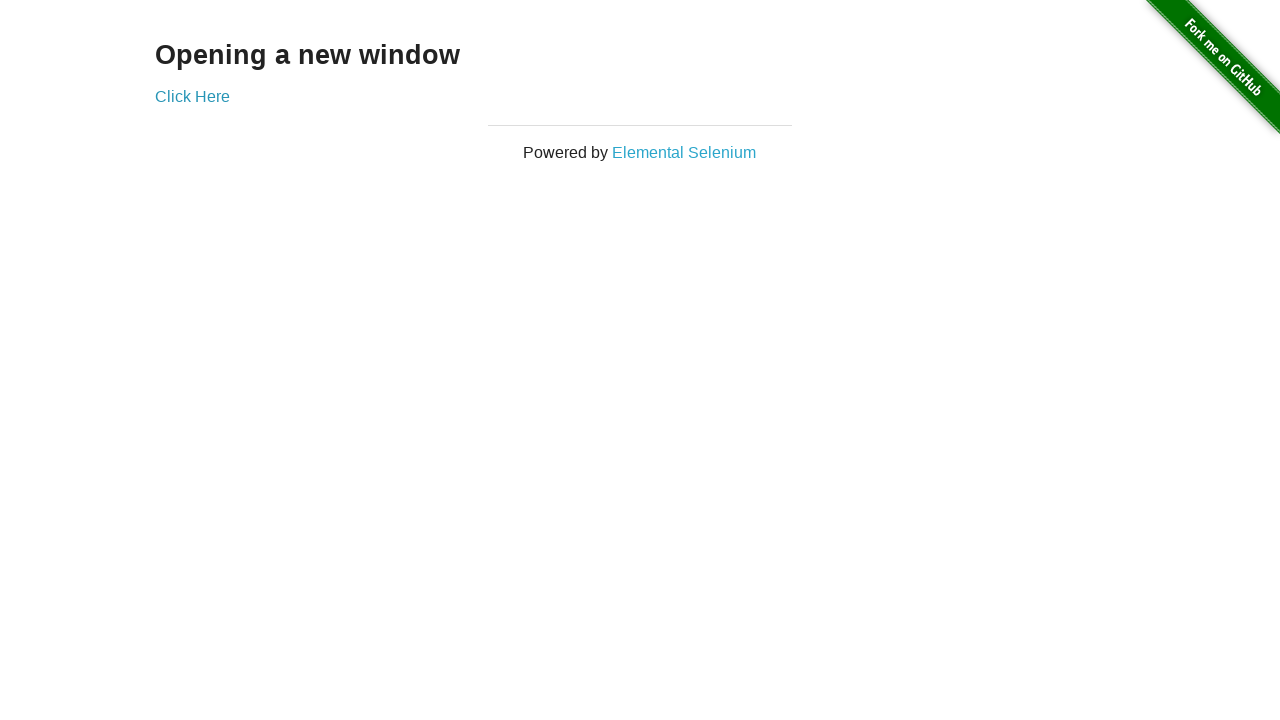

Got current page title: The Internet
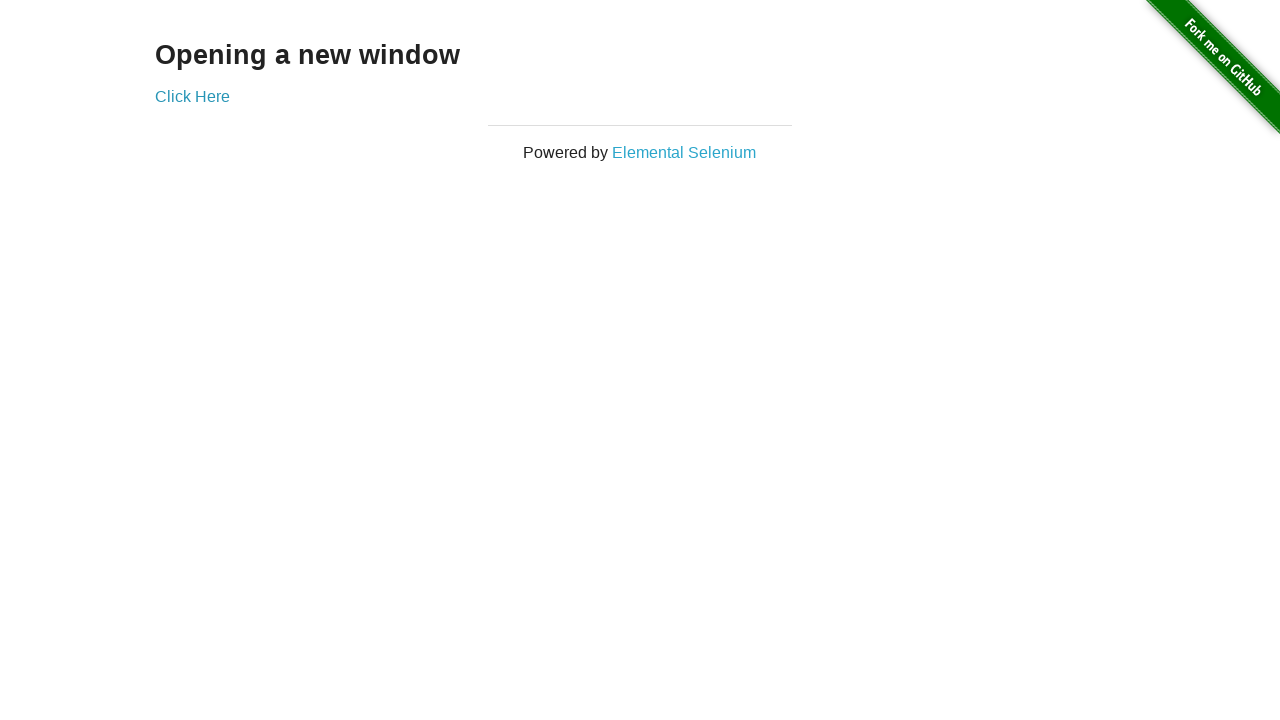

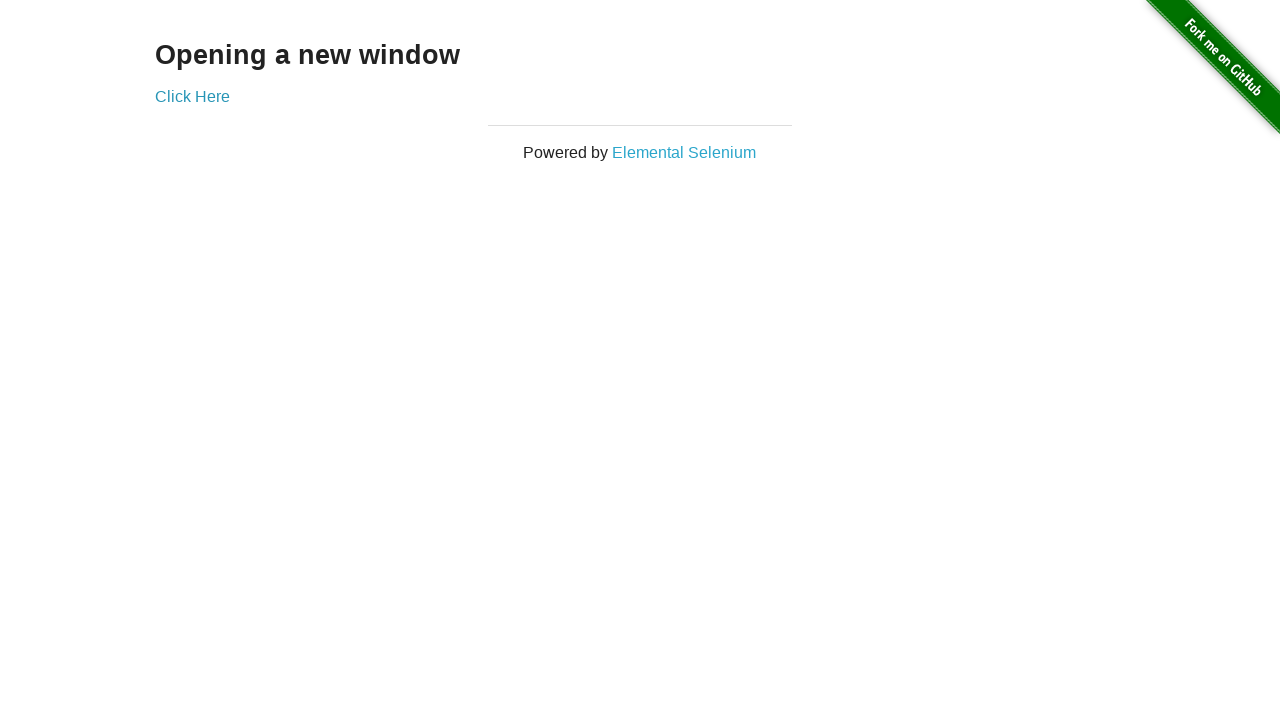